Tests for NoSuchAlertException by trying to accept a non-existent alert

Starting URL: https://demoqa.com/text-box

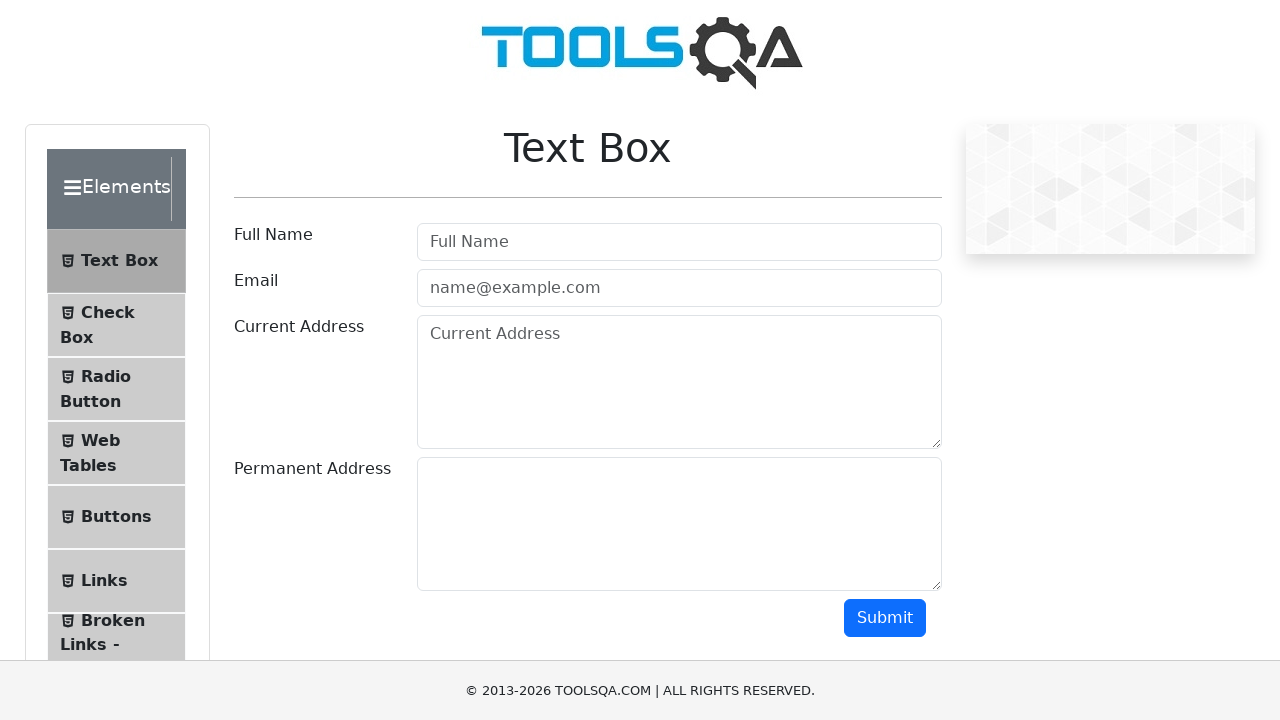

Navigated to https://demoqa.com/text-box
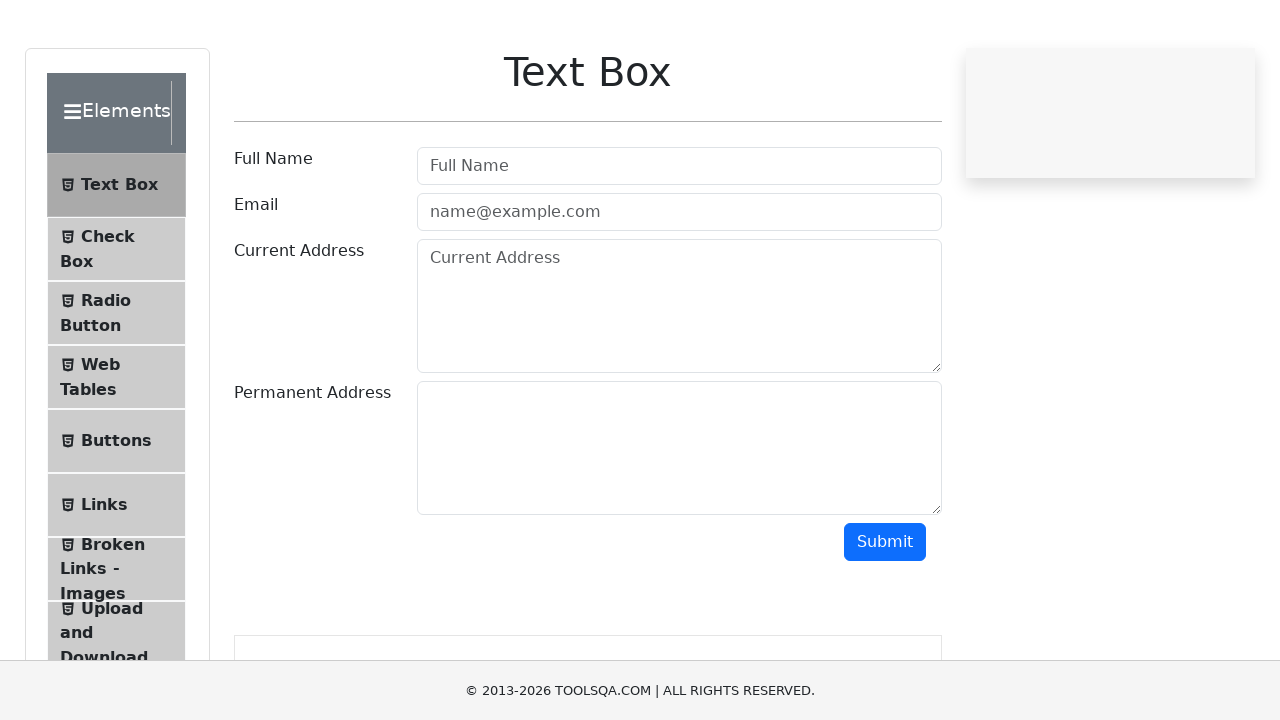

Set up dialog handler to accept alerts
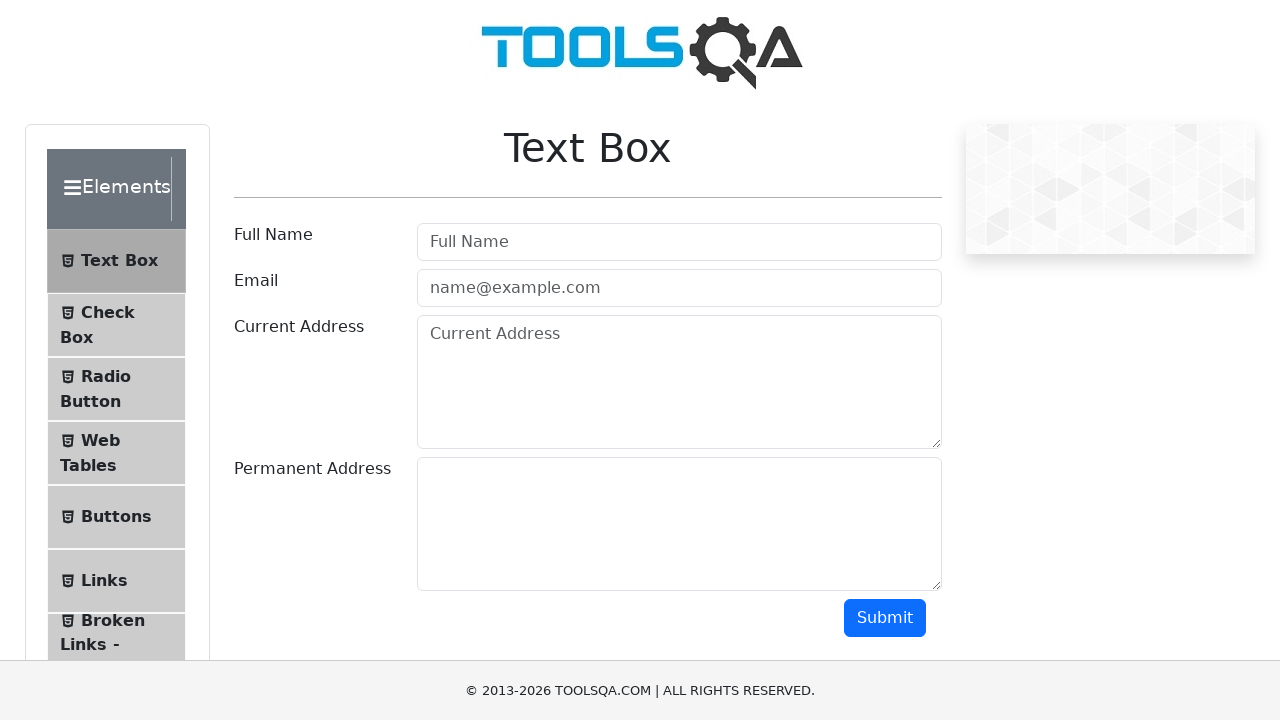

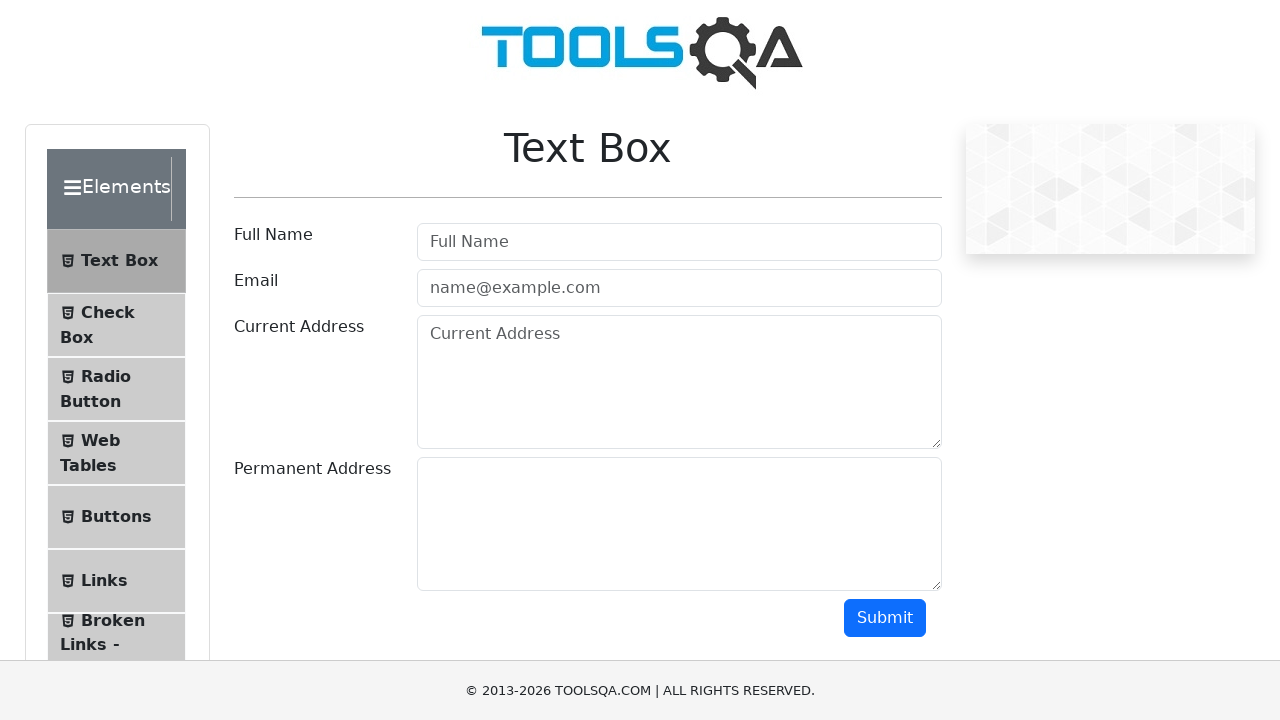